Tests a registration form by filling in first name, last name, selecting gender, checking language preference, entering email and password, and submitting the form

Starting URL: https://www.hyrtutorials.com/p/basic-controls.html

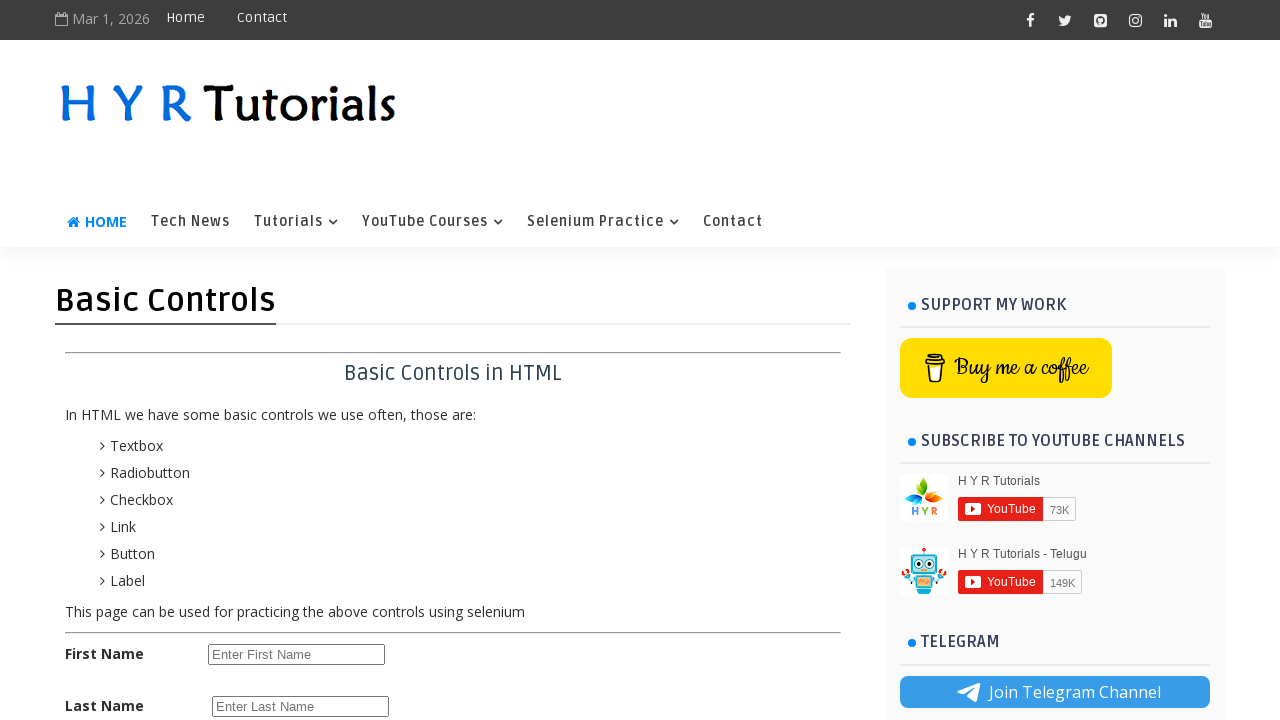

Filled first name field with 'Marcus' on #firstName
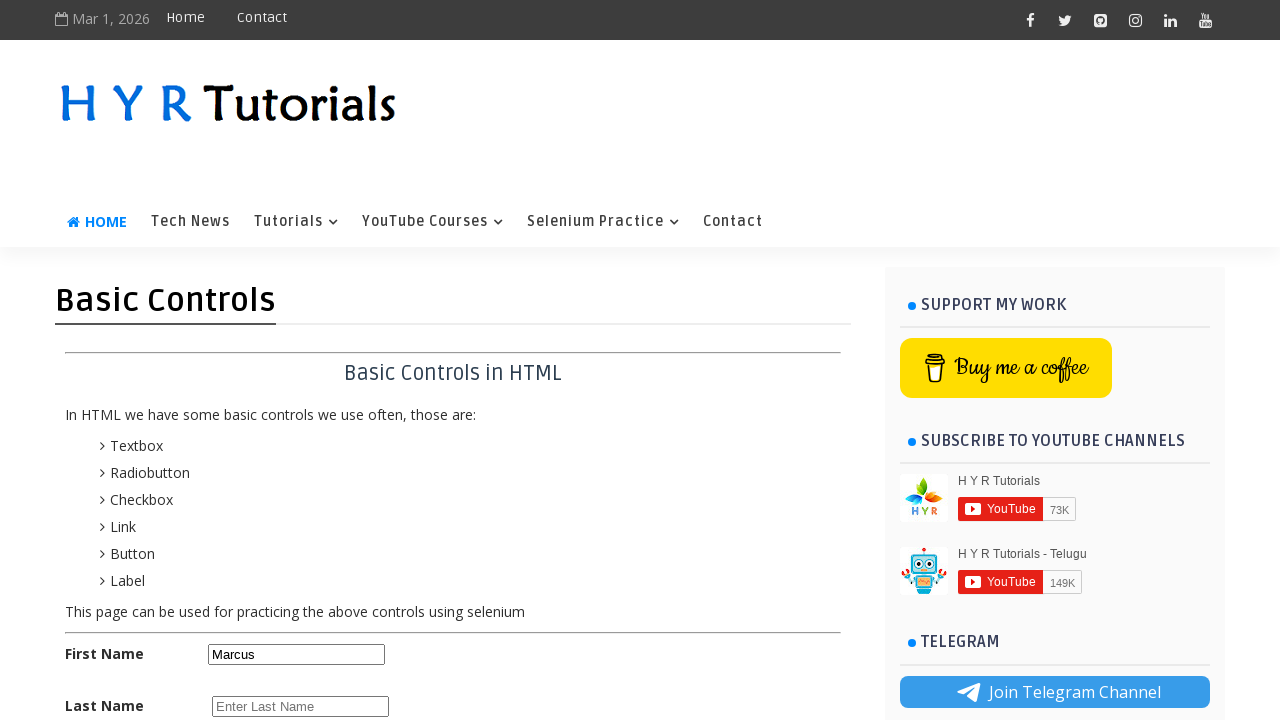

Filled last name field with 'Thompson' on #lastName
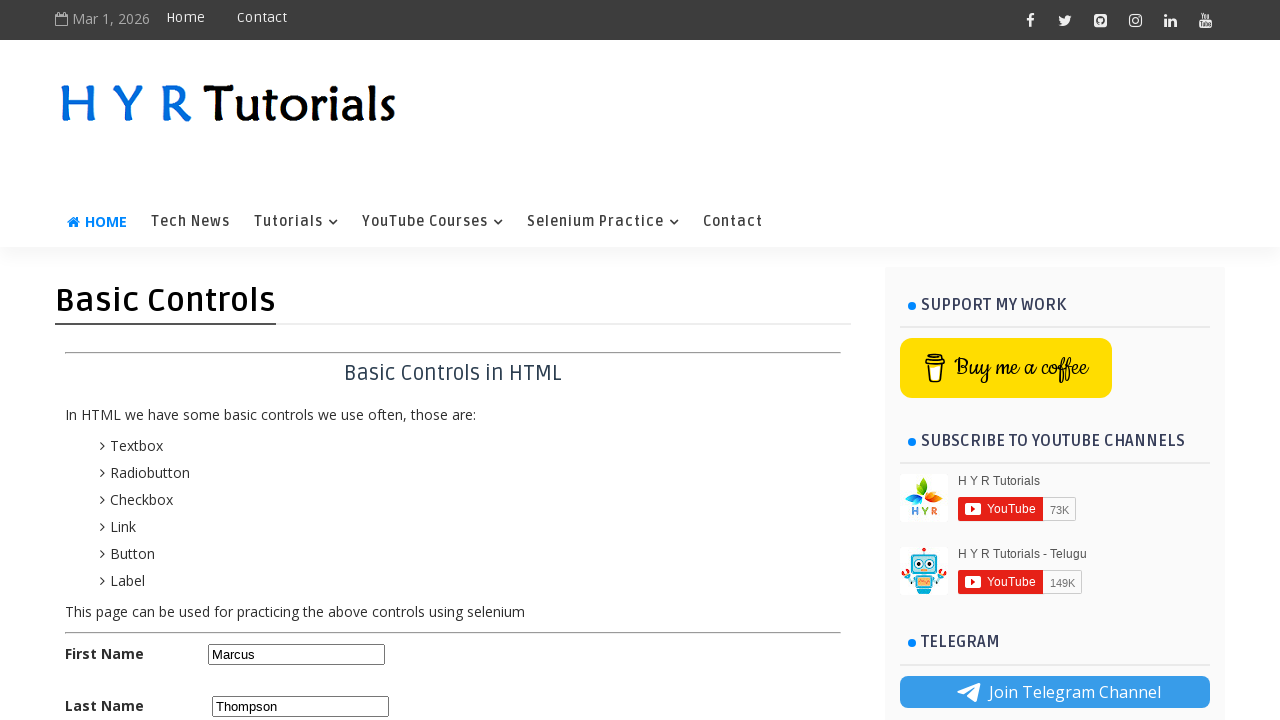

Selected male gender radio button at (216, 426) on #malerb
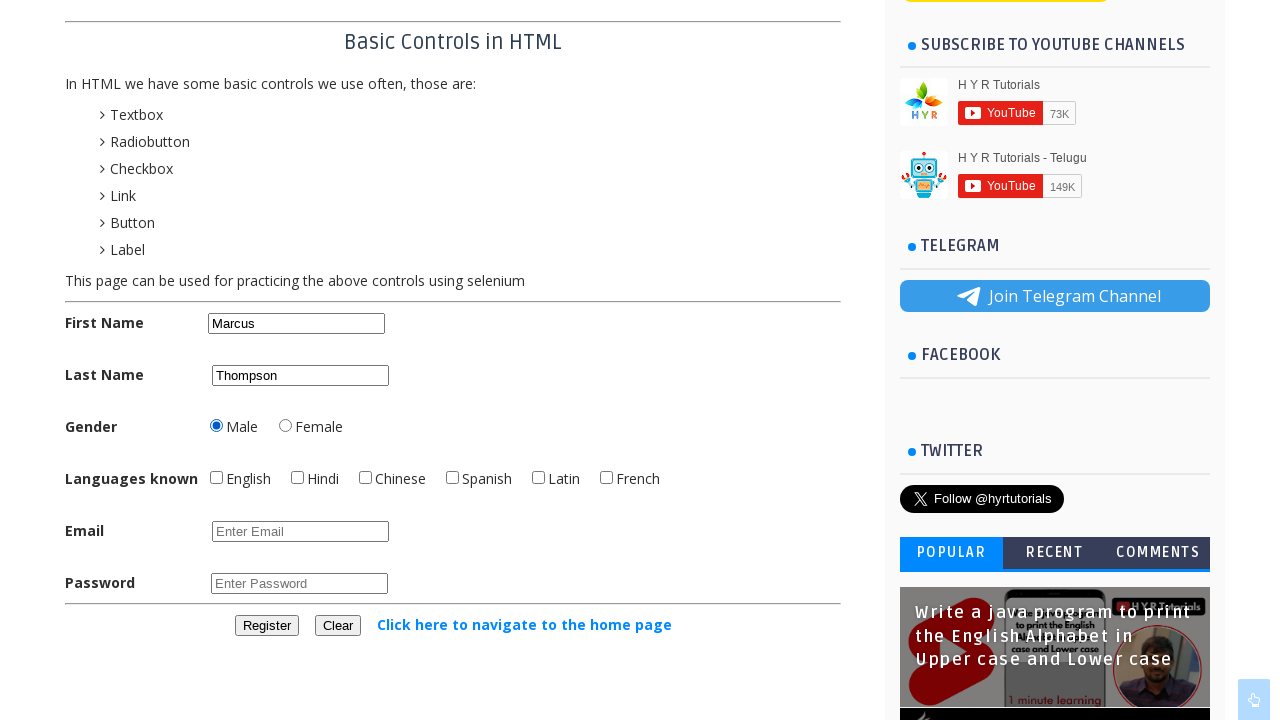

Checked English language preference checkbox at (216, 478) on #englishchbx
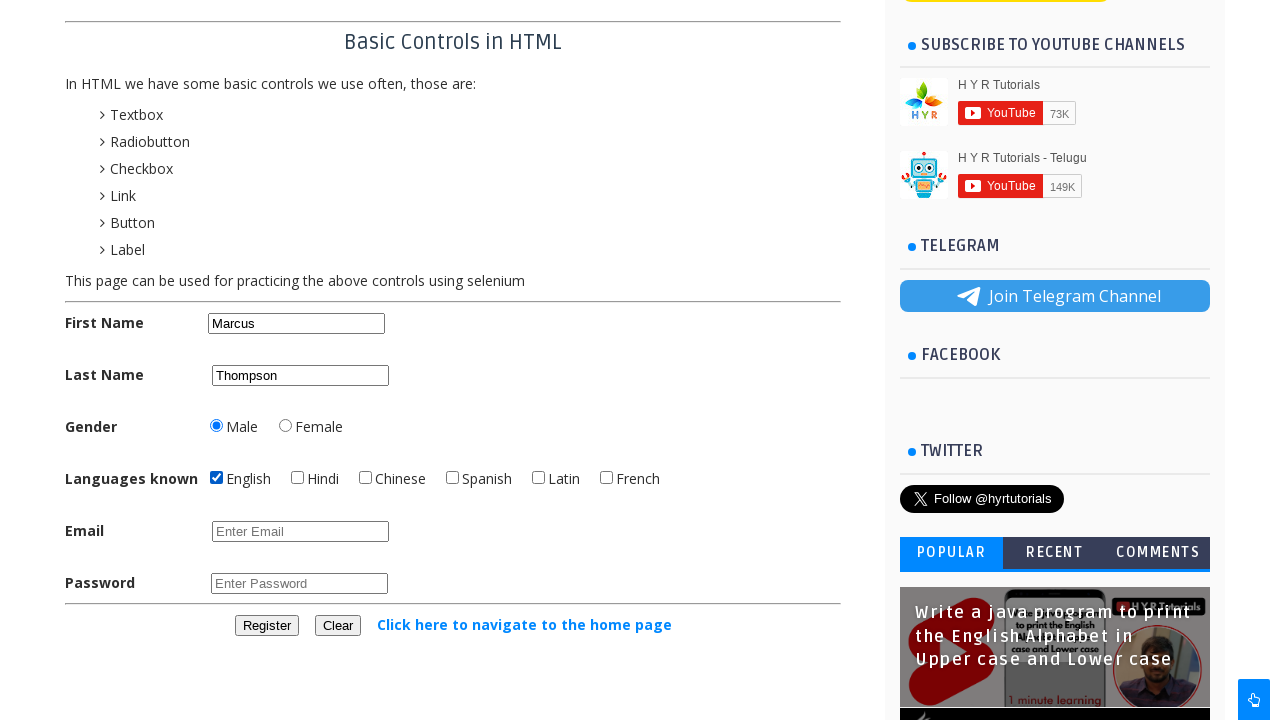

Filled email field with 'marcus.thompson@example.com' on #email
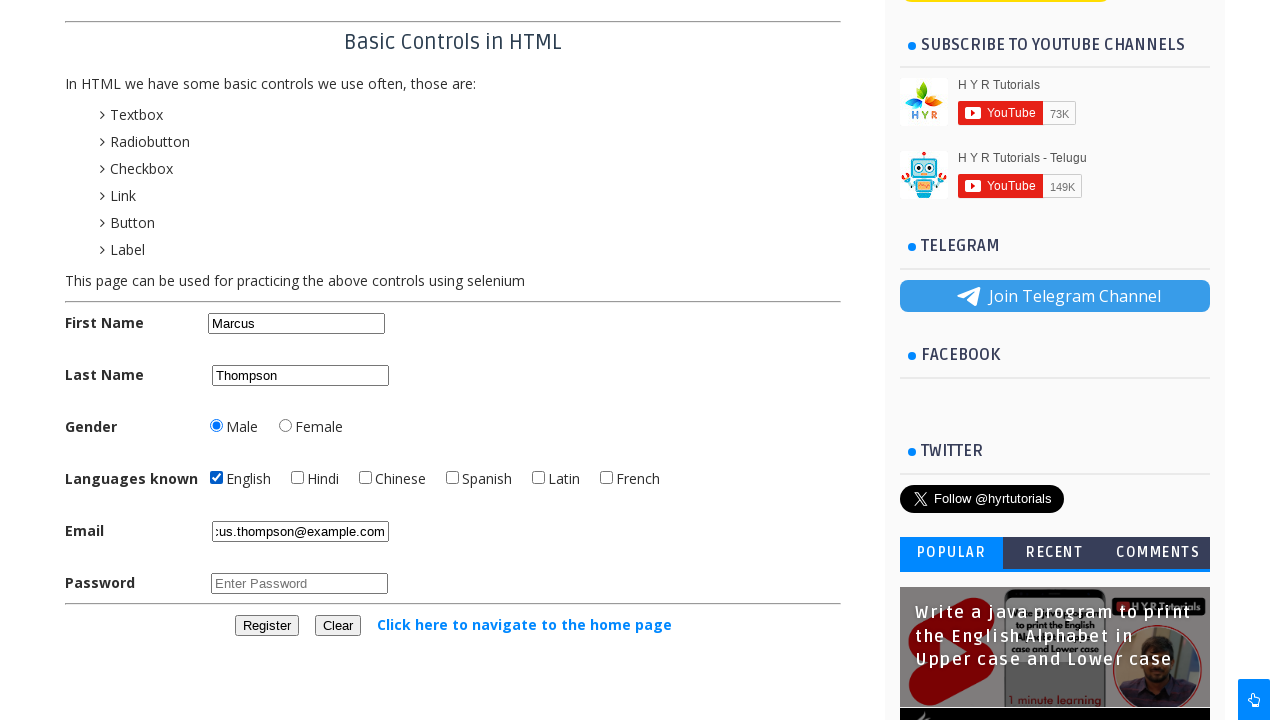

Filled password field with 'SecurePass2024' on input[name='psw']
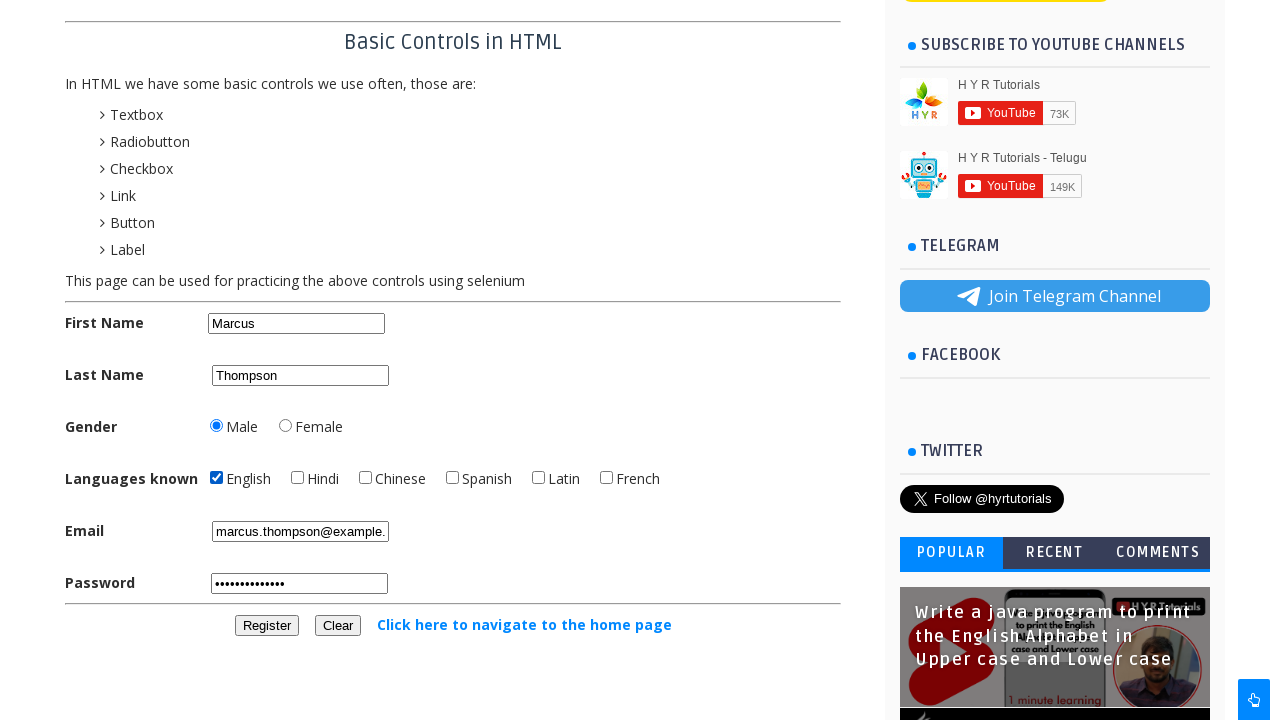

Clicked register button to submit form at (266, 626) on #registerbtn
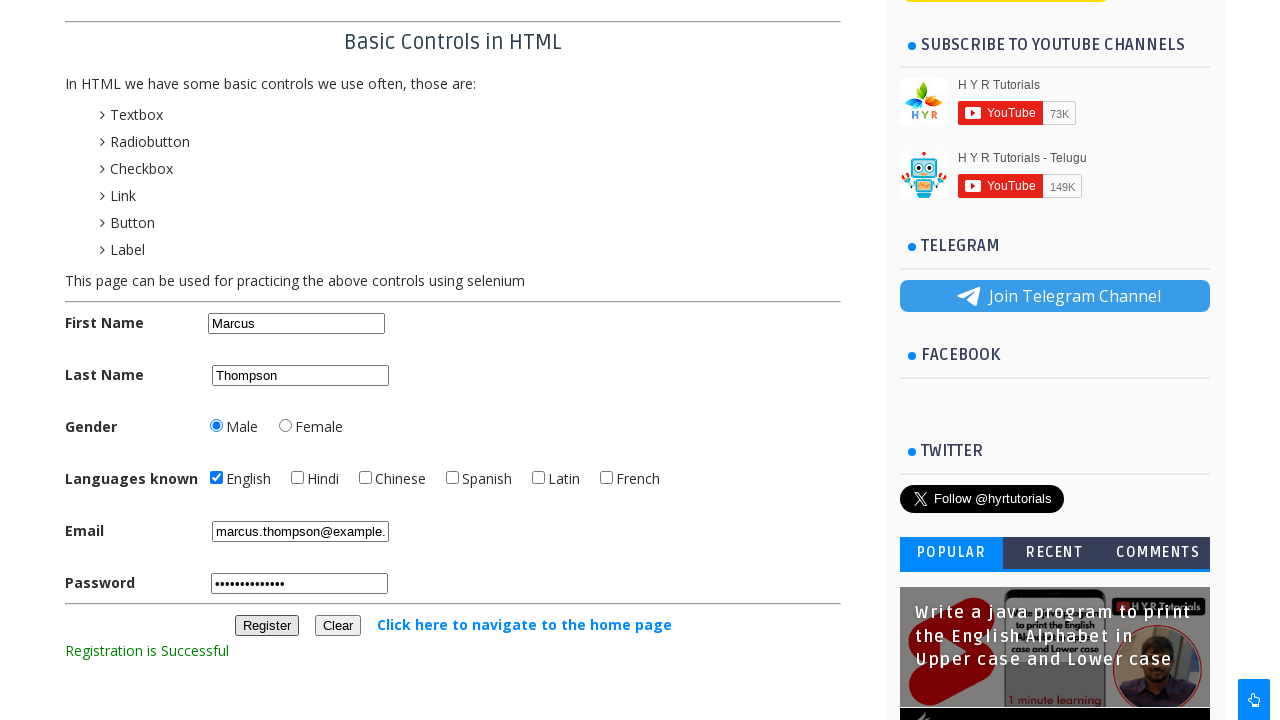

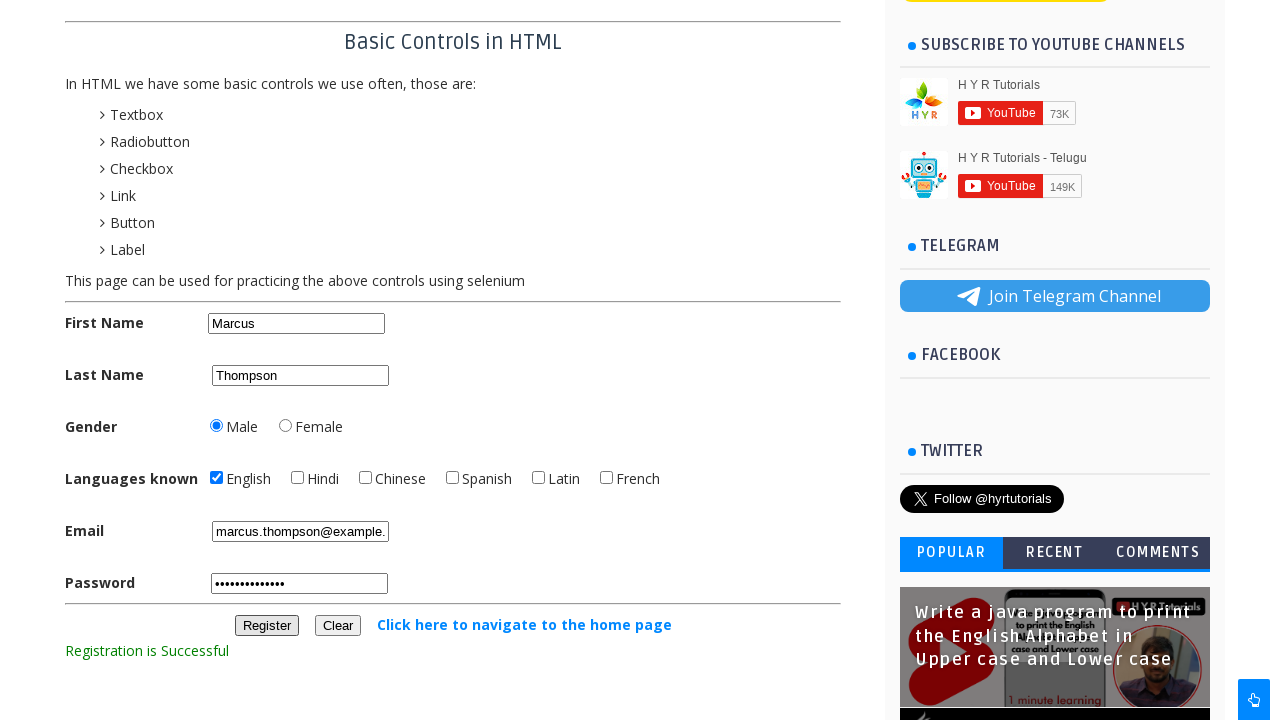